Tests toggling all items as complete and then unchecking to clear the complete state

Starting URL: https://demo.playwright.dev/todomvc

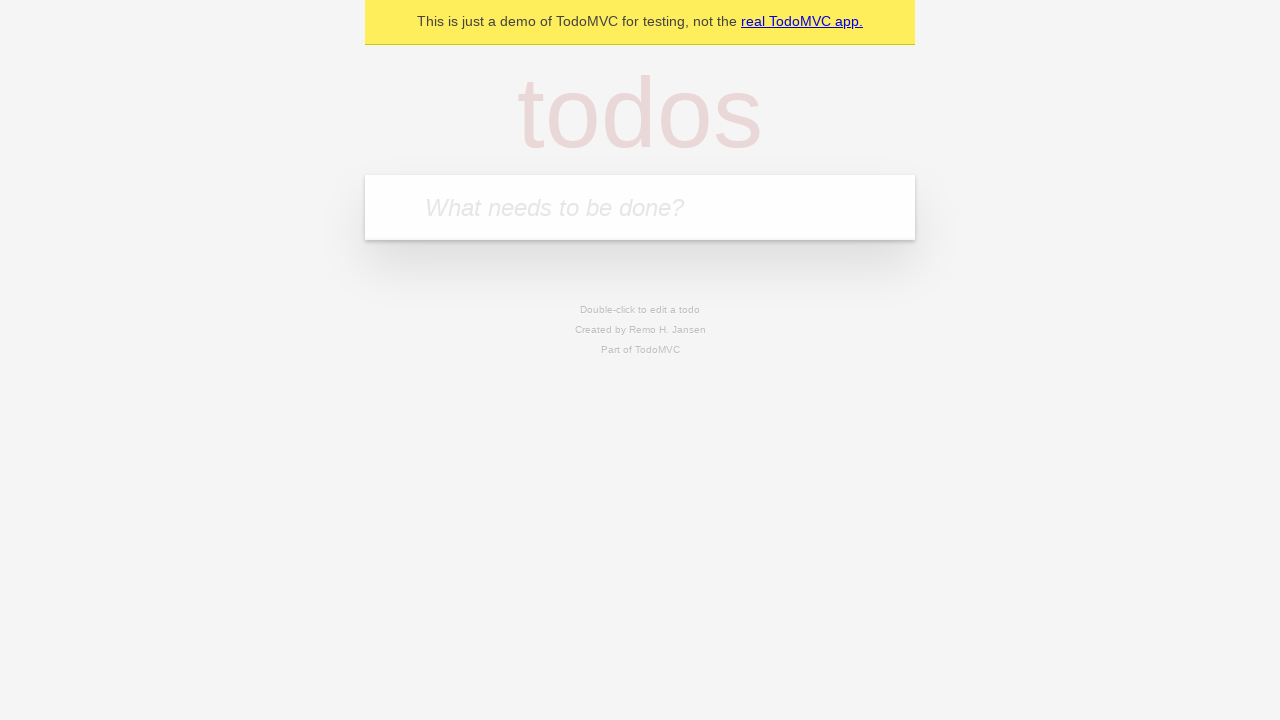

Filled first todo input with 'buy some cheese' on internal:attr=[placeholder="What needs to be done?"i]
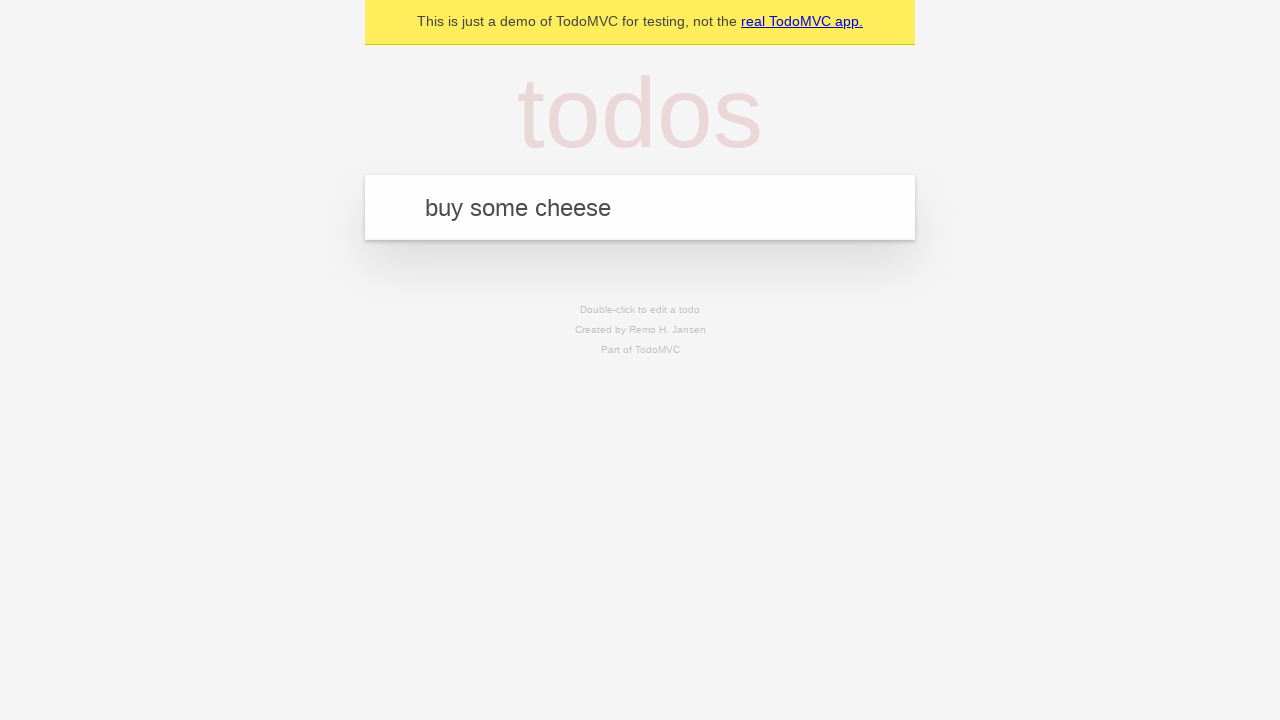

Pressed Enter to create first todo on internal:attr=[placeholder="What needs to be done?"i]
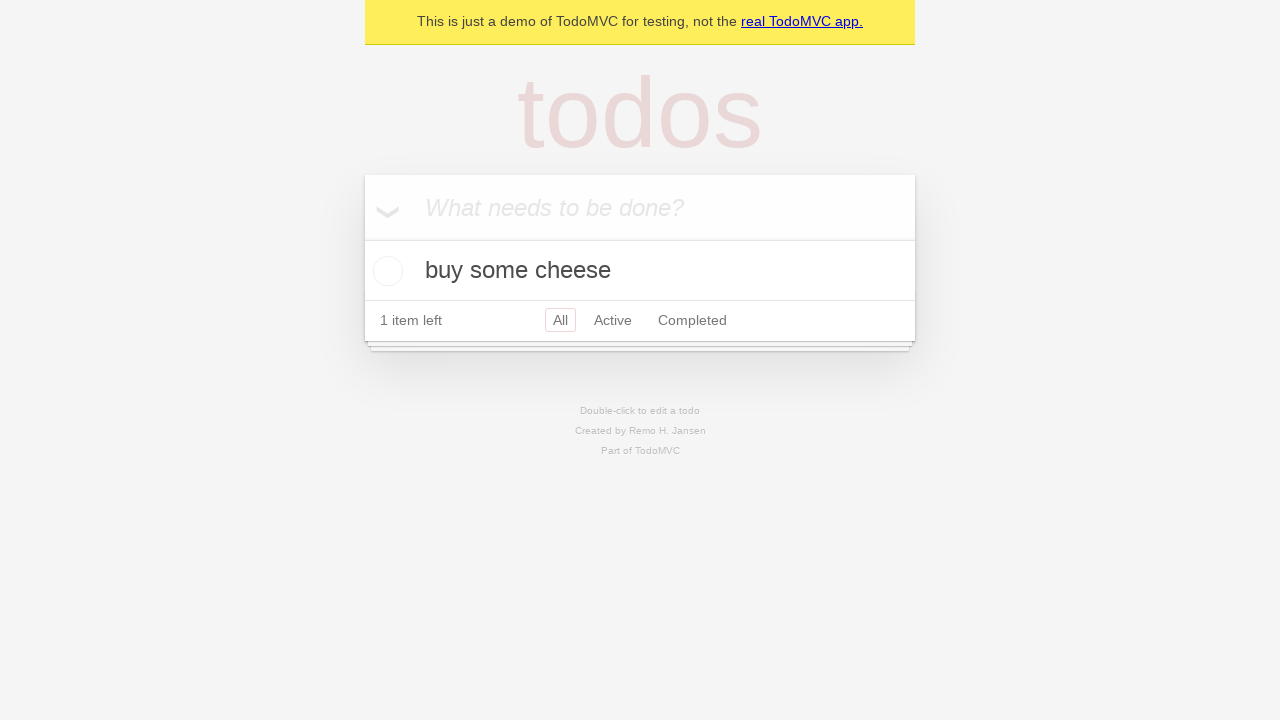

Filled second todo input with 'feed the cat' on internal:attr=[placeholder="What needs to be done?"i]
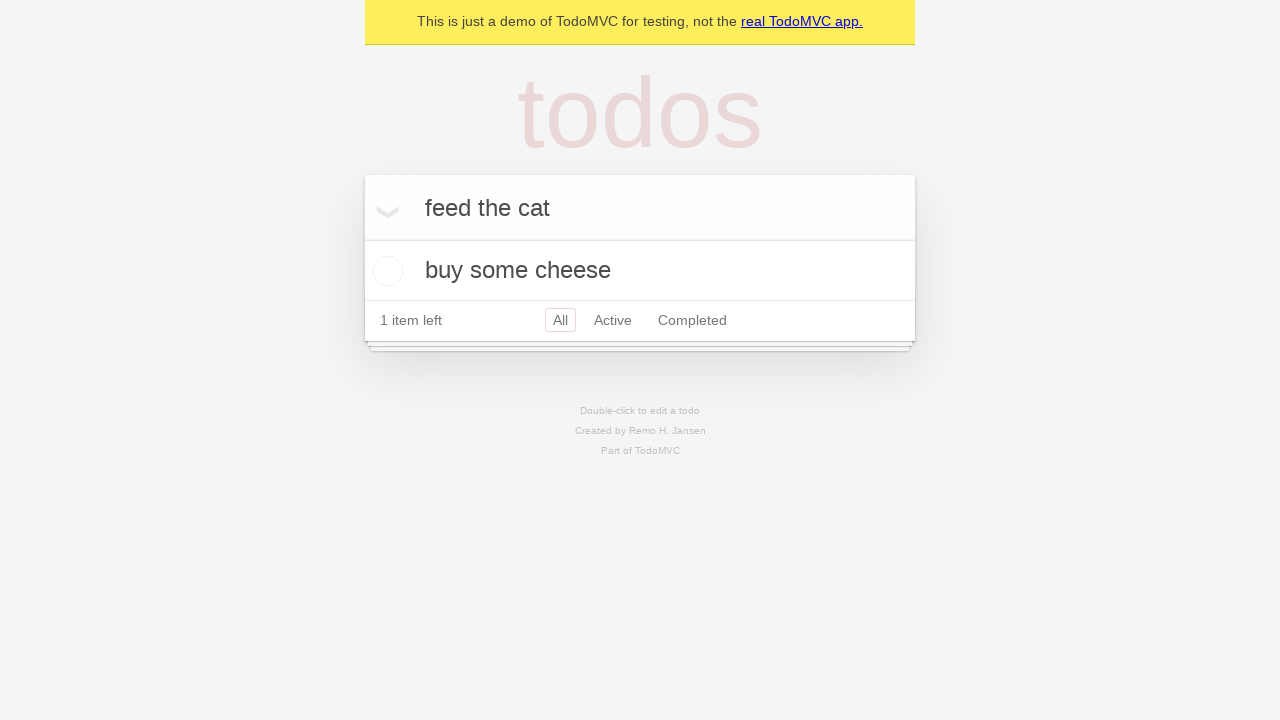

Pressed Enter to create second todo on internal:attr=[placeholder="What needs to be done?"i]
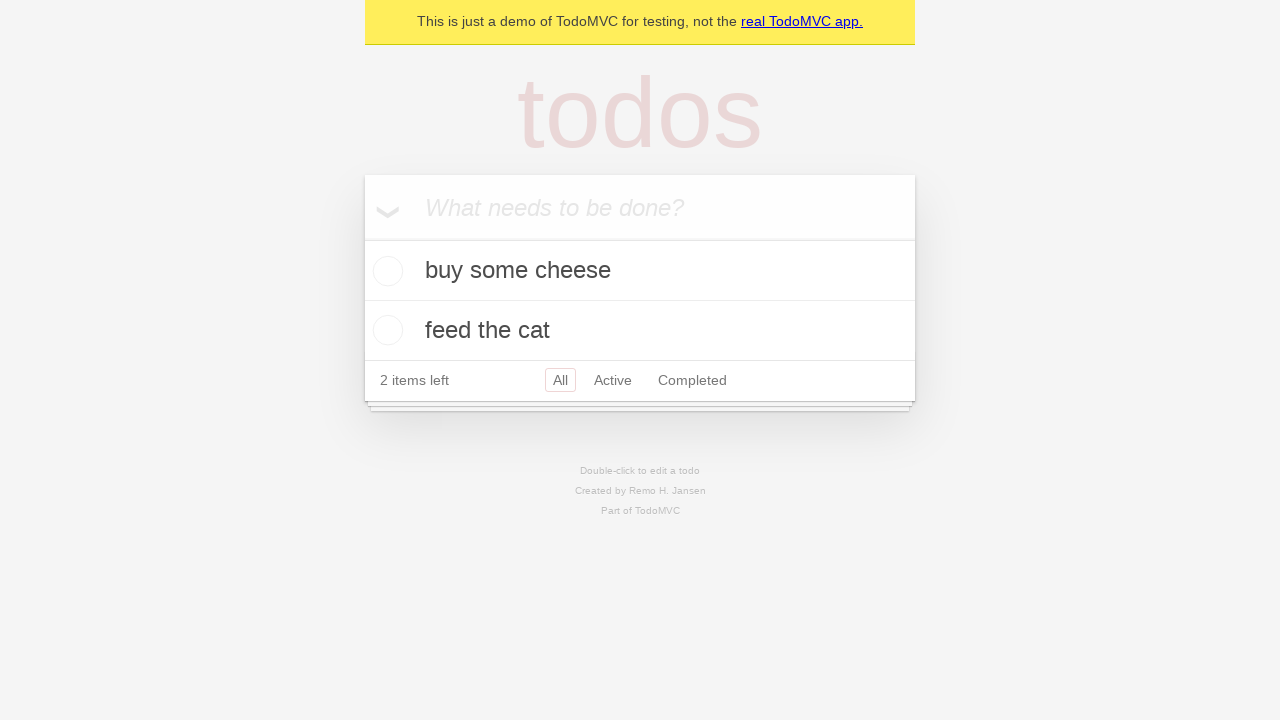

Filled third todo input with 'book a doctors appointment' on internal:attr=[placeholder="What needs to be done?"i]
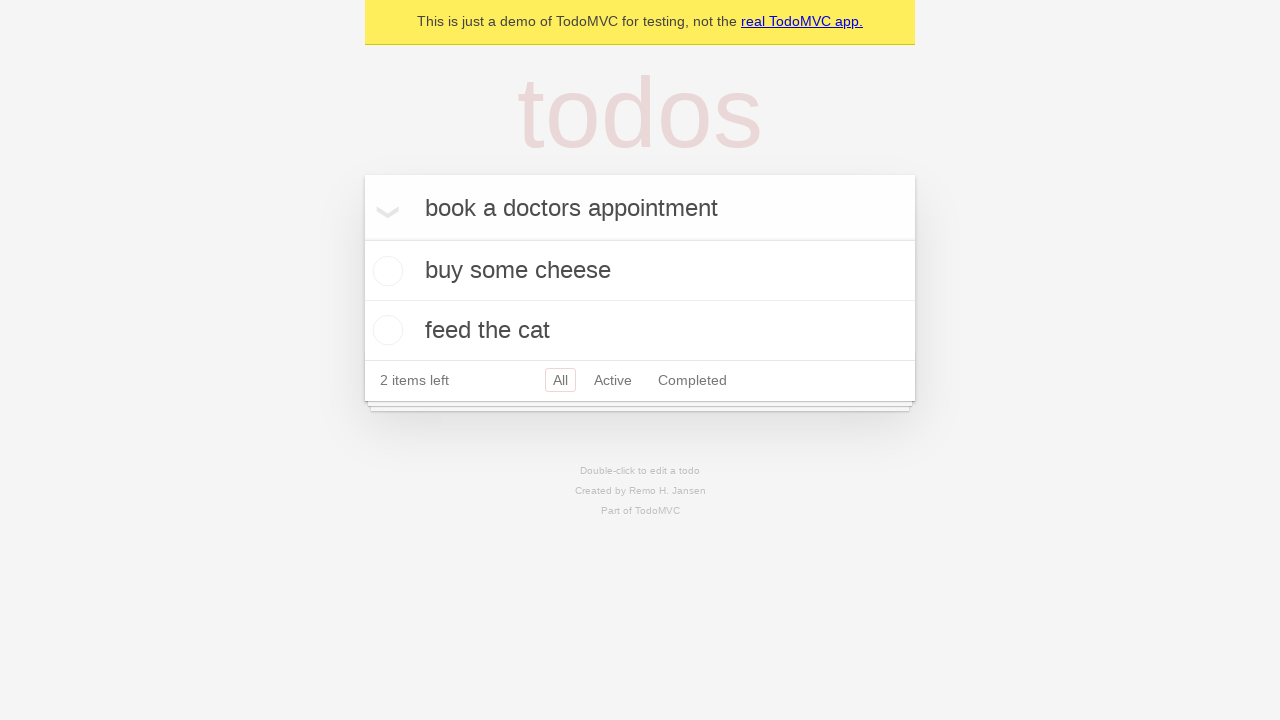

Pressed Enter to create third todo on internal:attr=[placeholder="What needs to be done?"i]
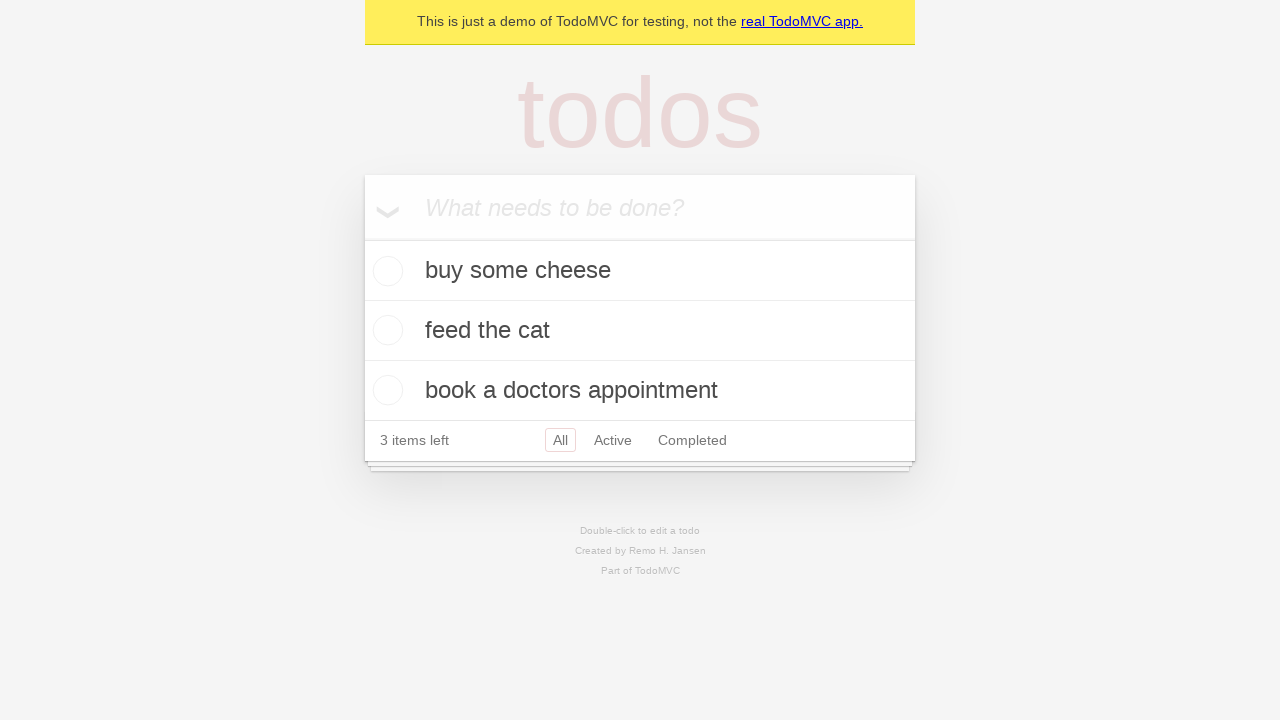

Located 'Mark all as complete' toggle
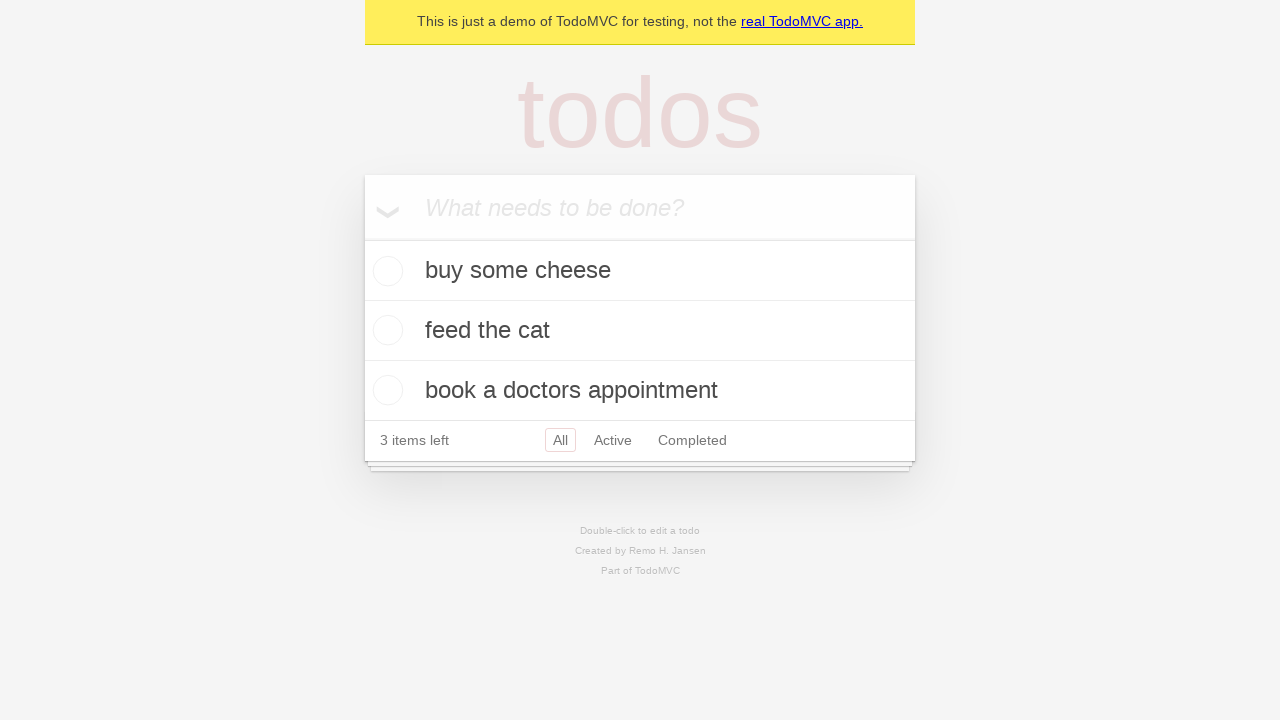

Checked 'Mark all as complete' toggle to mark all items as complete at (362, 238) on internal:label="Mark all as complete"i
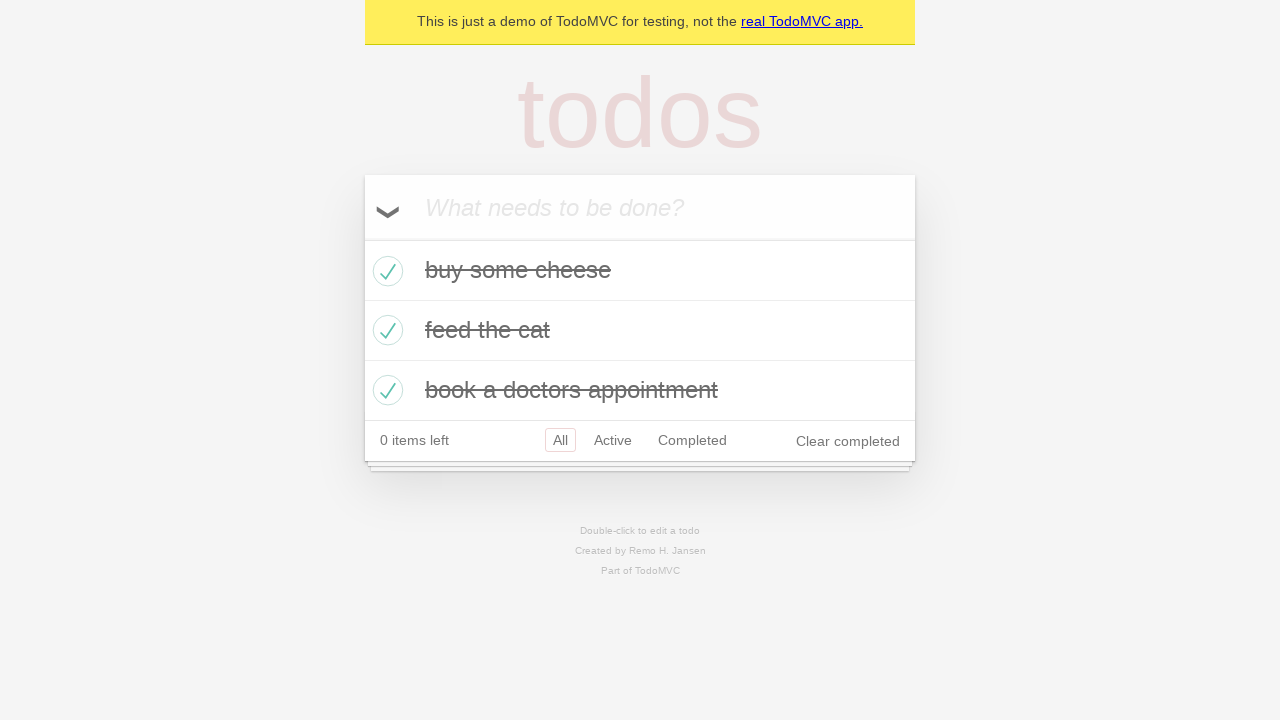

Unchecked 'Mark all as complete' toggle to clear all items' complete state at (362, 238) on internal:label="Mark all as complete"i
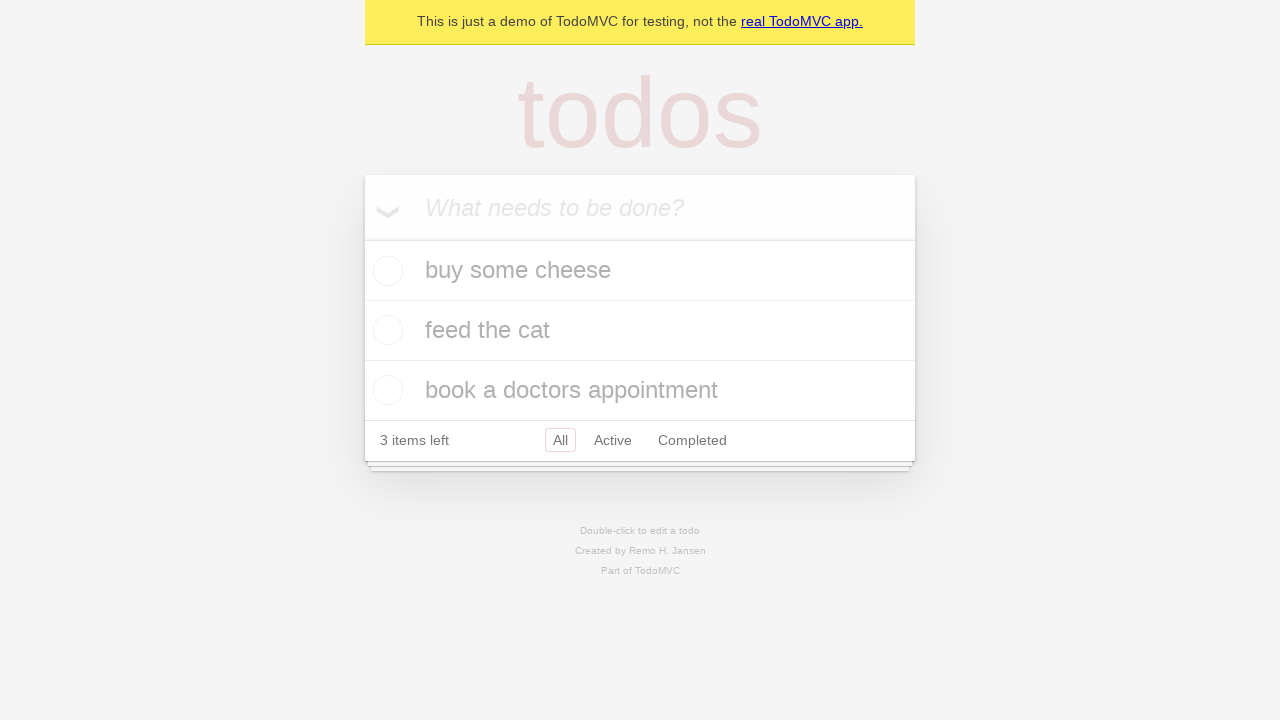

Waited 500ms for items to update
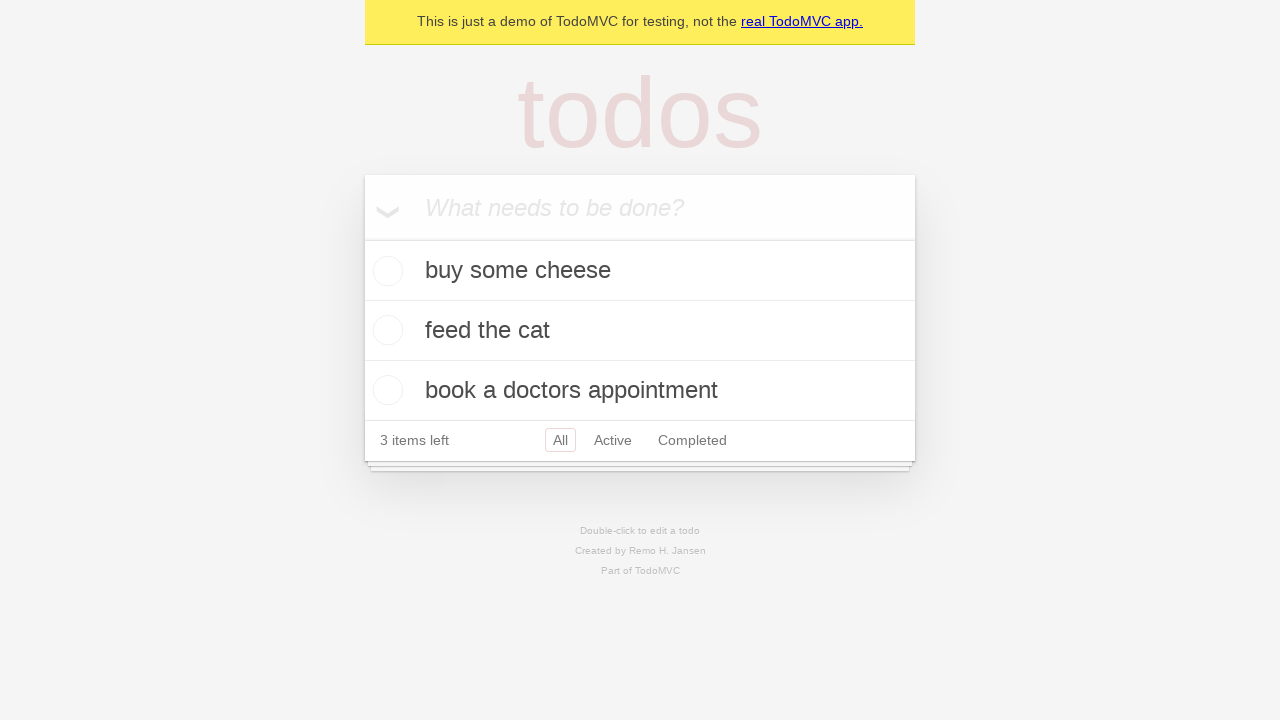

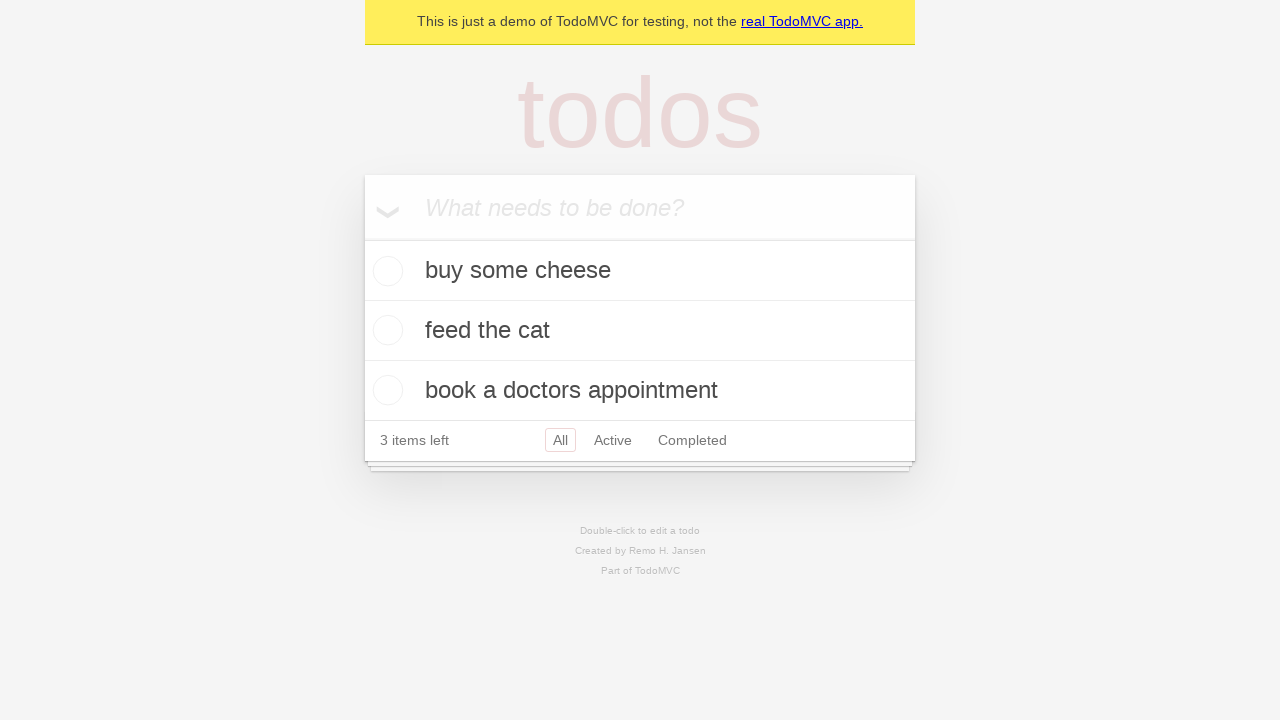